Tests the add/remove elements functionality by clicking the Add Element button and verifying the Delete button appears

Starting URL: https://the-internet.herokuapp.com/add_remove_elements/

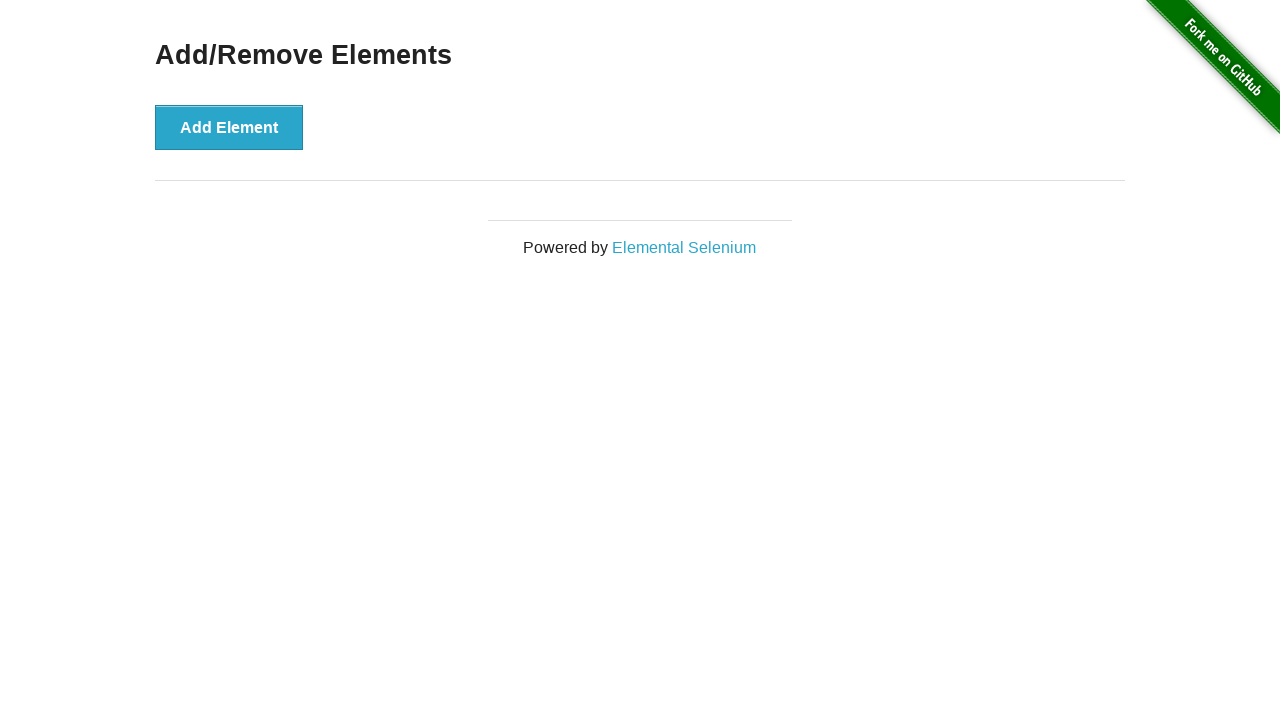

Clicked the Add Element button at (229, 127) on xpath=//button[contains(text(),'Add Element')]
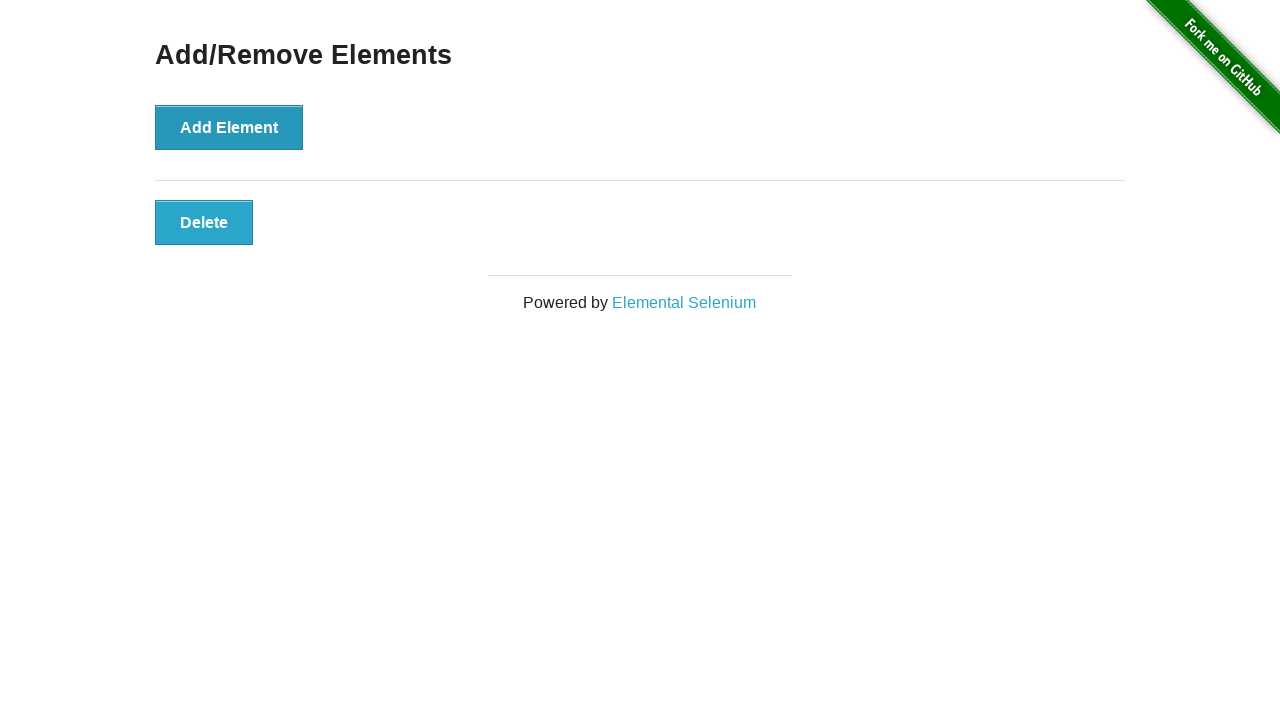

Verified the Delete button is visible
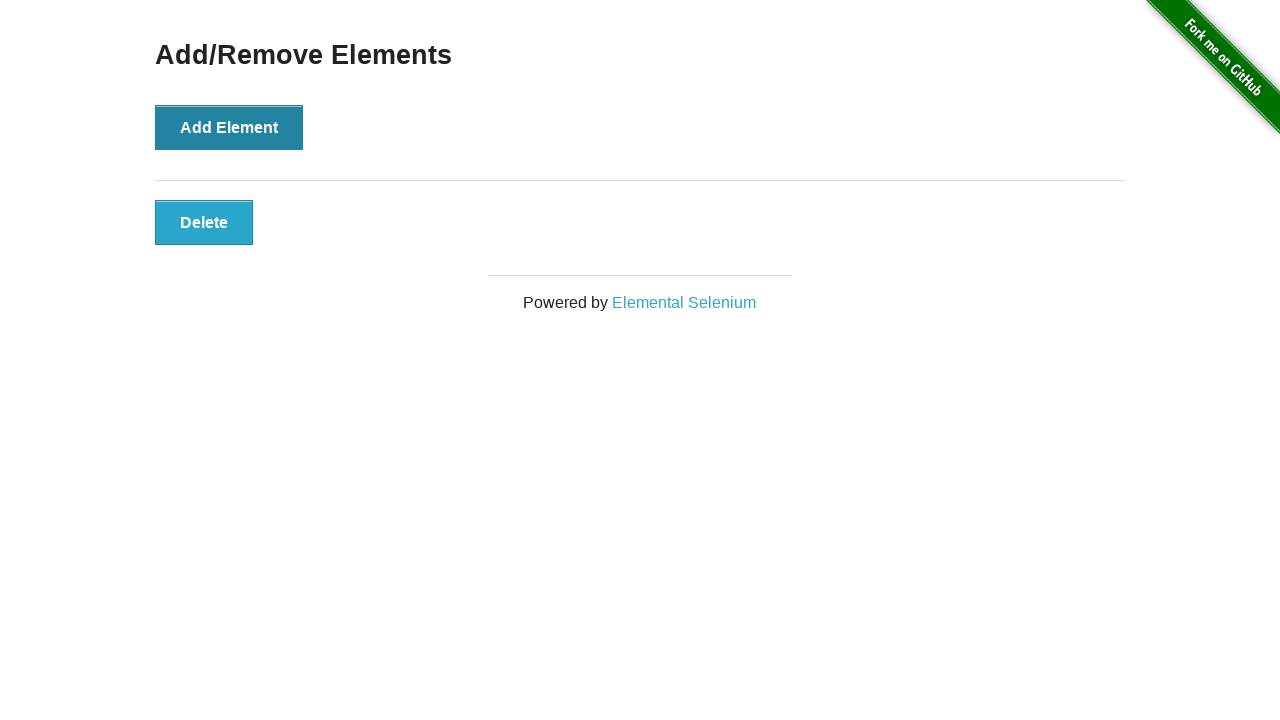

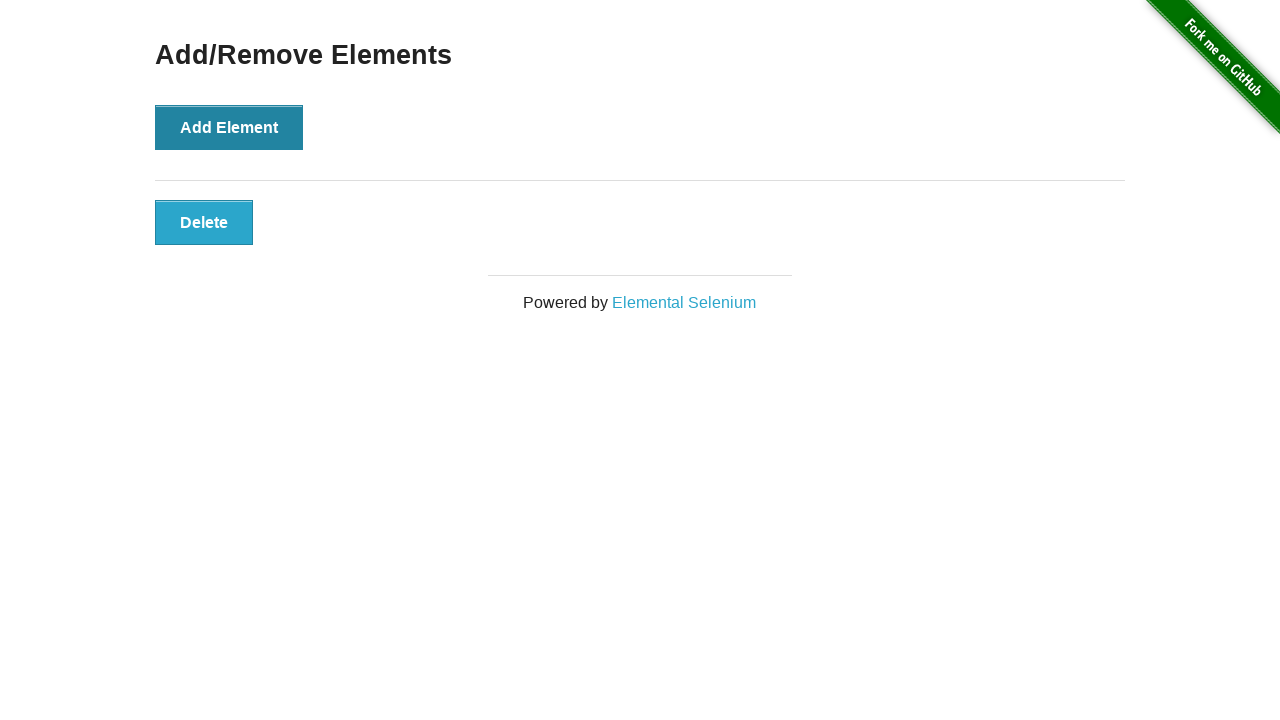